Tests registration form validation when phone number is too short (less than 10 digits)

Starting URL: https://alada.vn/tai-khoan/dang-ky.html

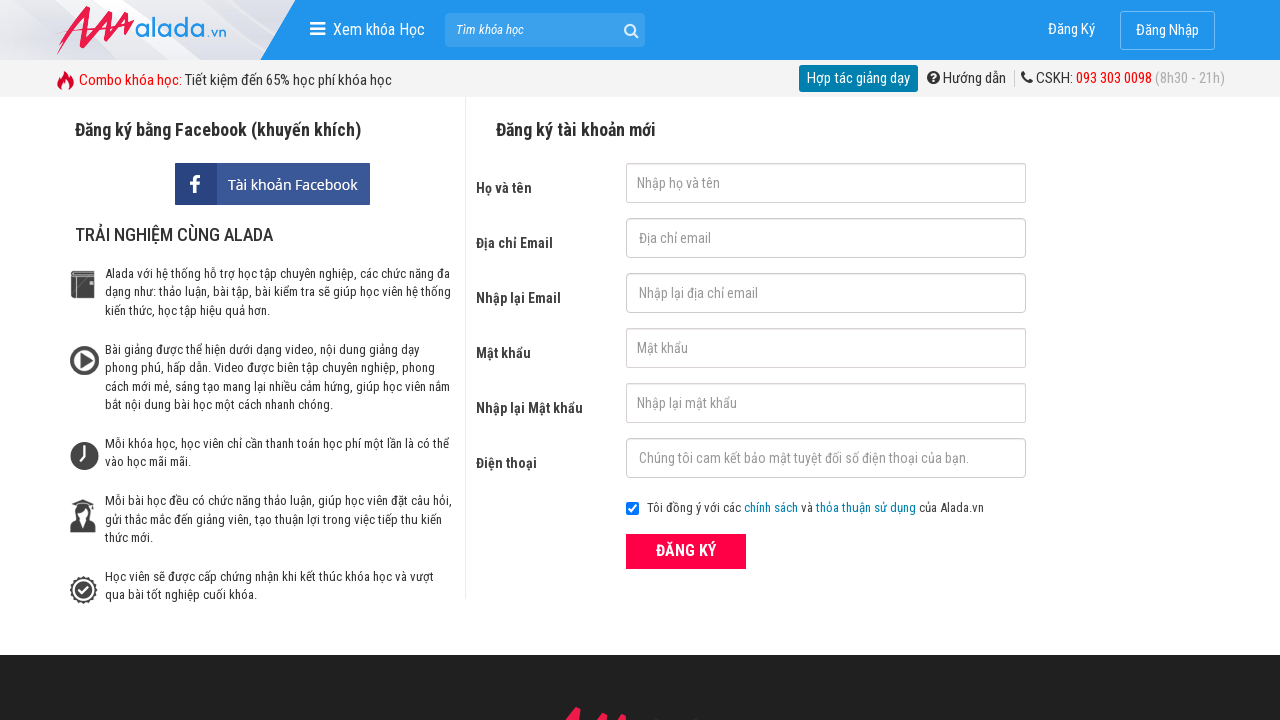

Navigated to registration page
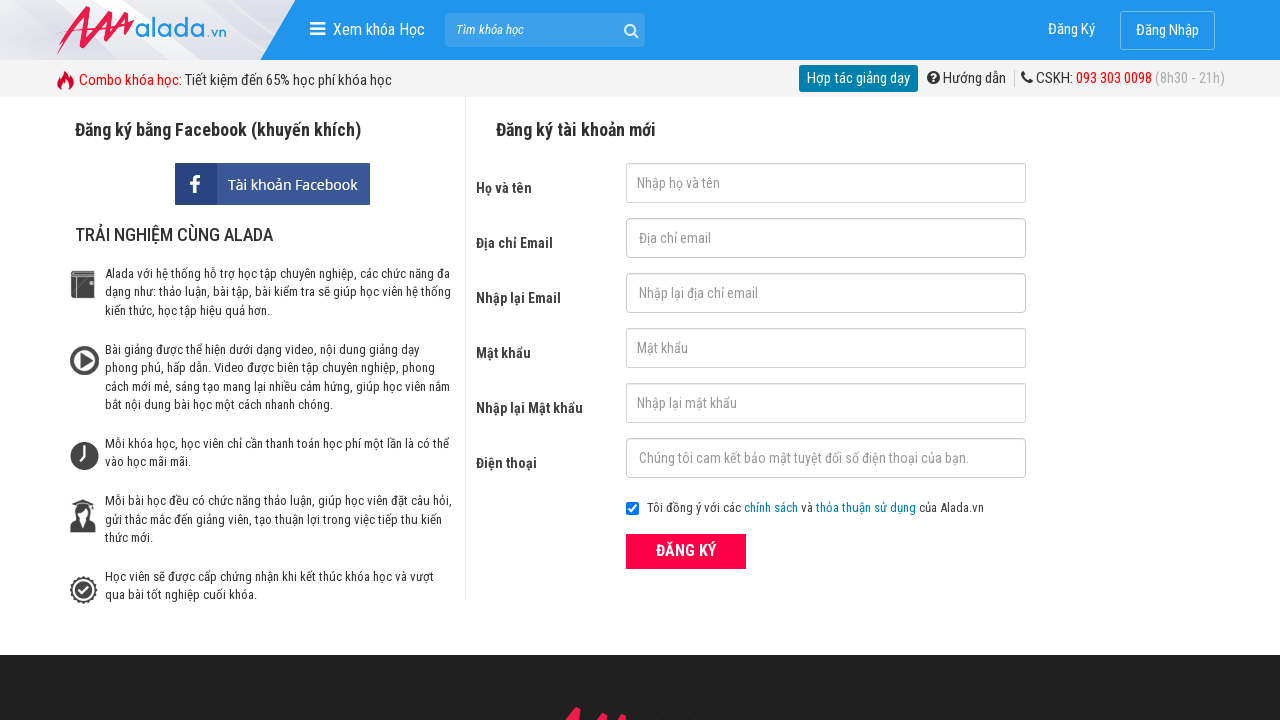

Filled firstname field with 'Chang' on #txtFirstname
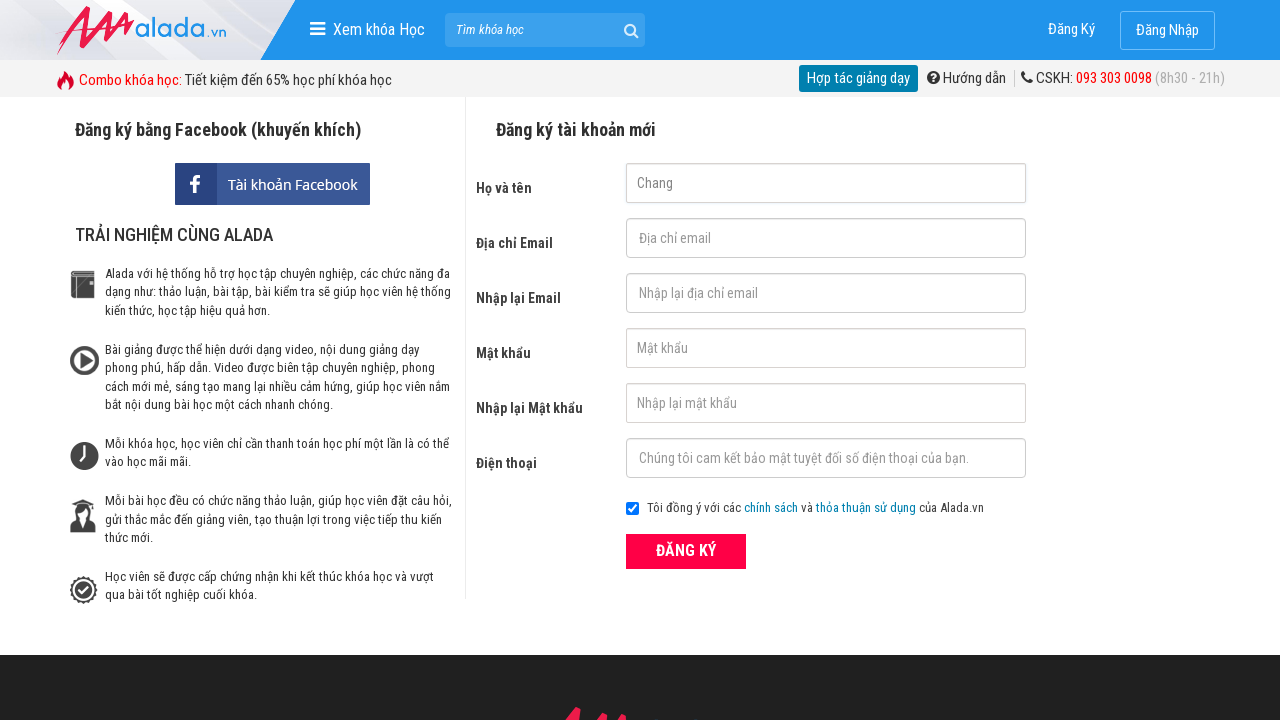

Filled email field with 'changhtt@icetea.com' on #txtEmail
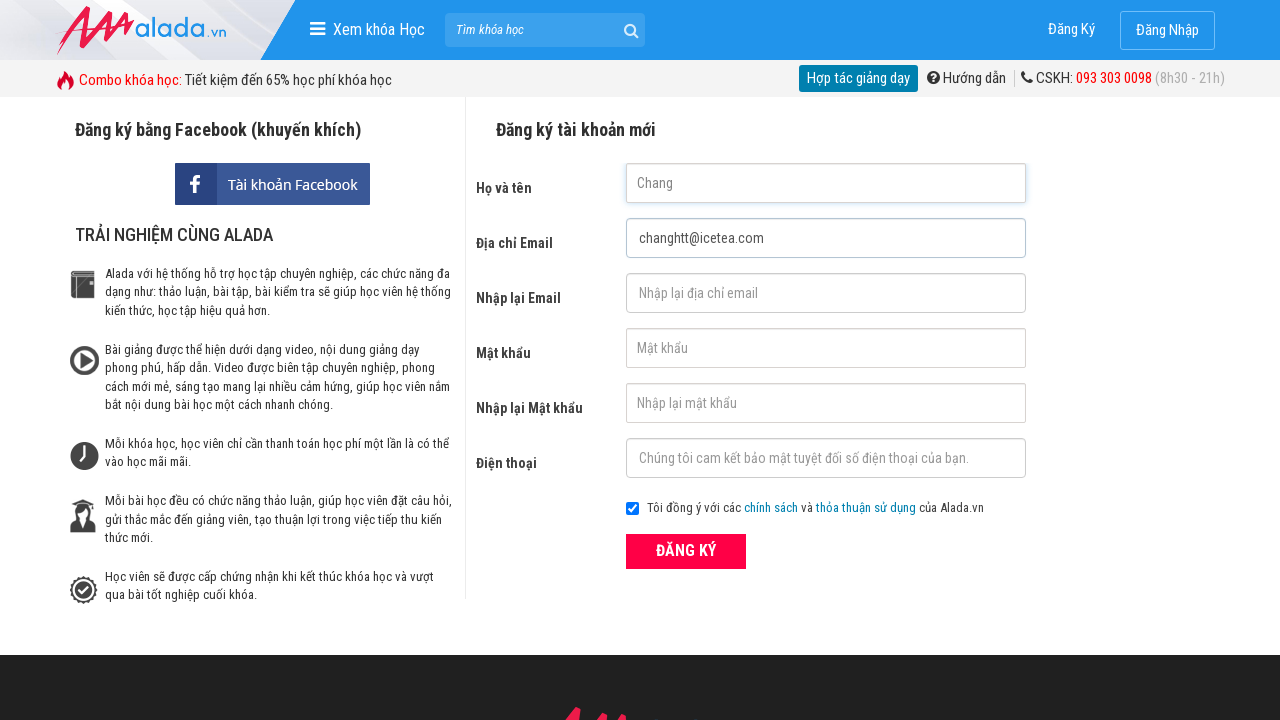

Filled confirm email field with 'changhtt@icetea.com' on #txtCEmail
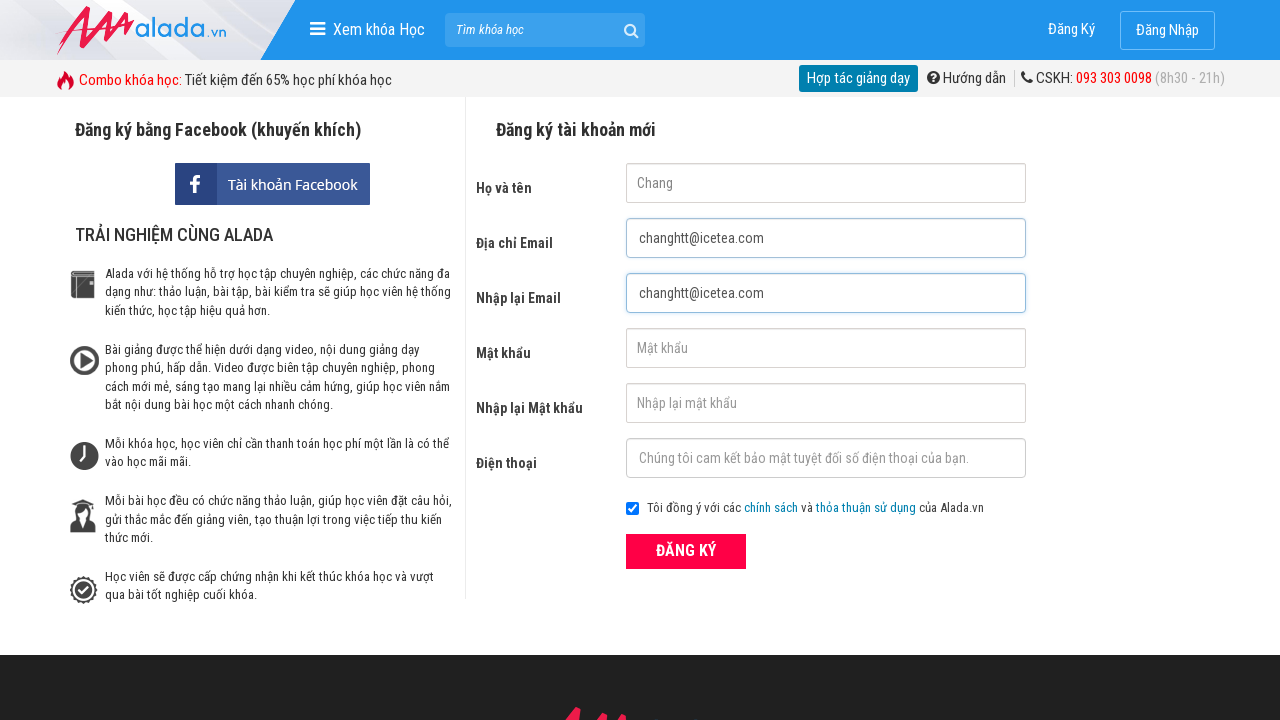

Filled password field with '123123' on #txtPassword
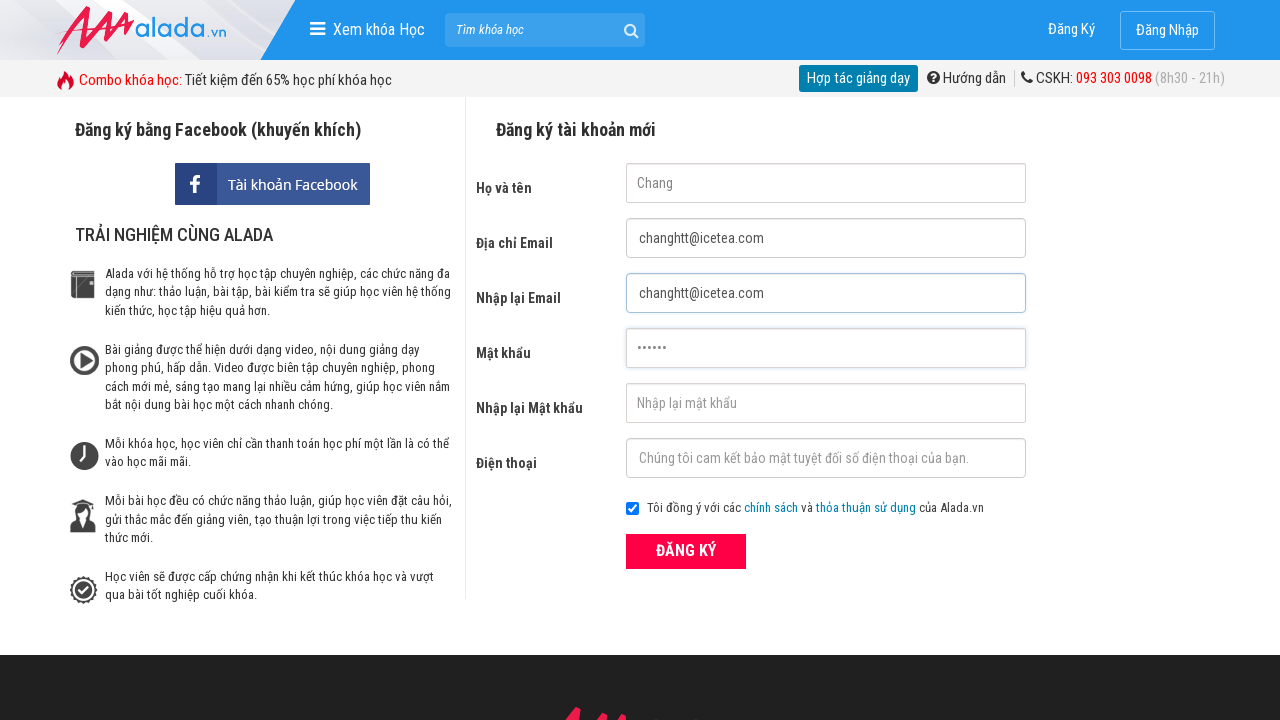

Filled confirm password field with '123123' on #txtCPassword
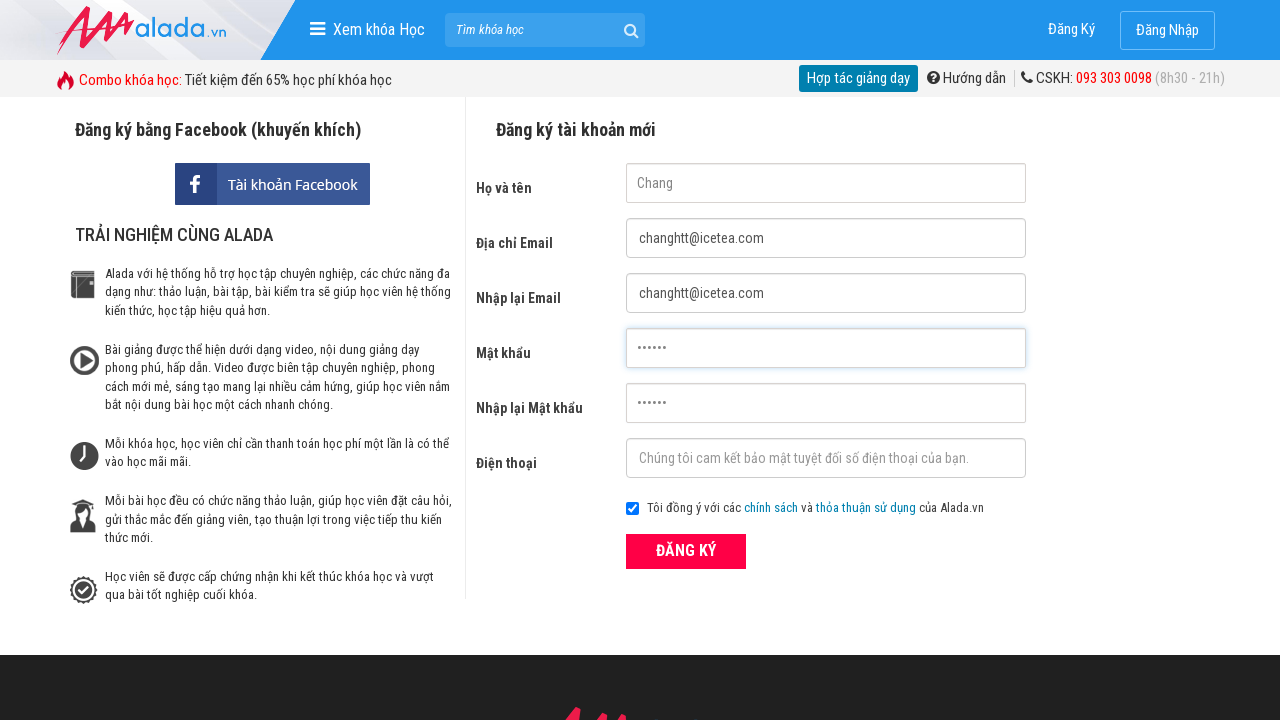

Filled phone field with '0379423' (invalid - too short) on #txtPhone
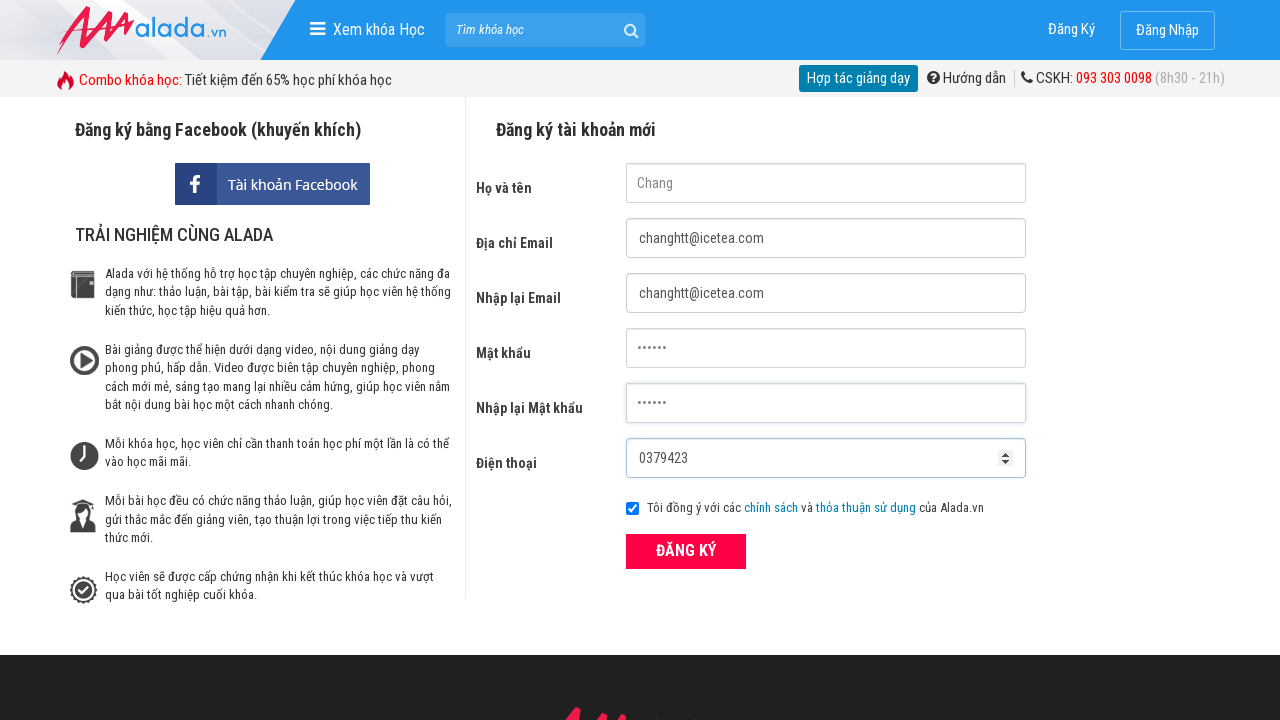

Clicked register button at (686, 551) on div.field_btn button.btn_pink_sm.fs16
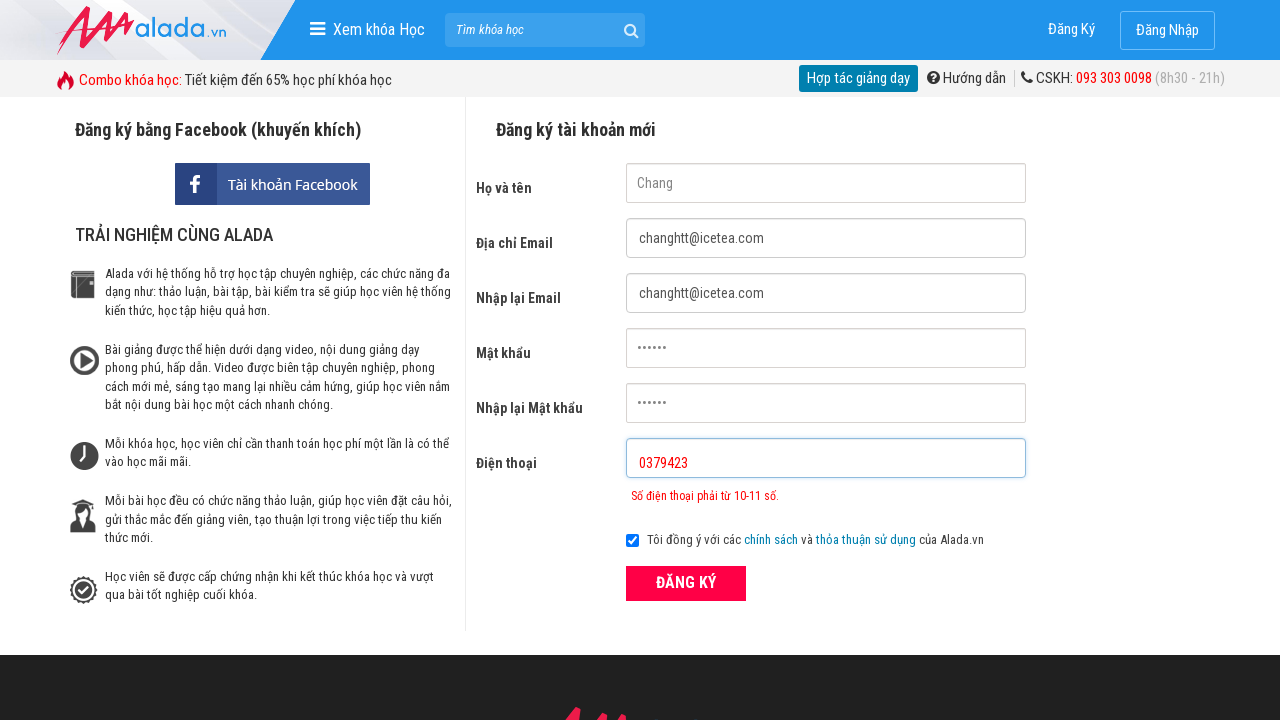

Phone number validation error message appeared
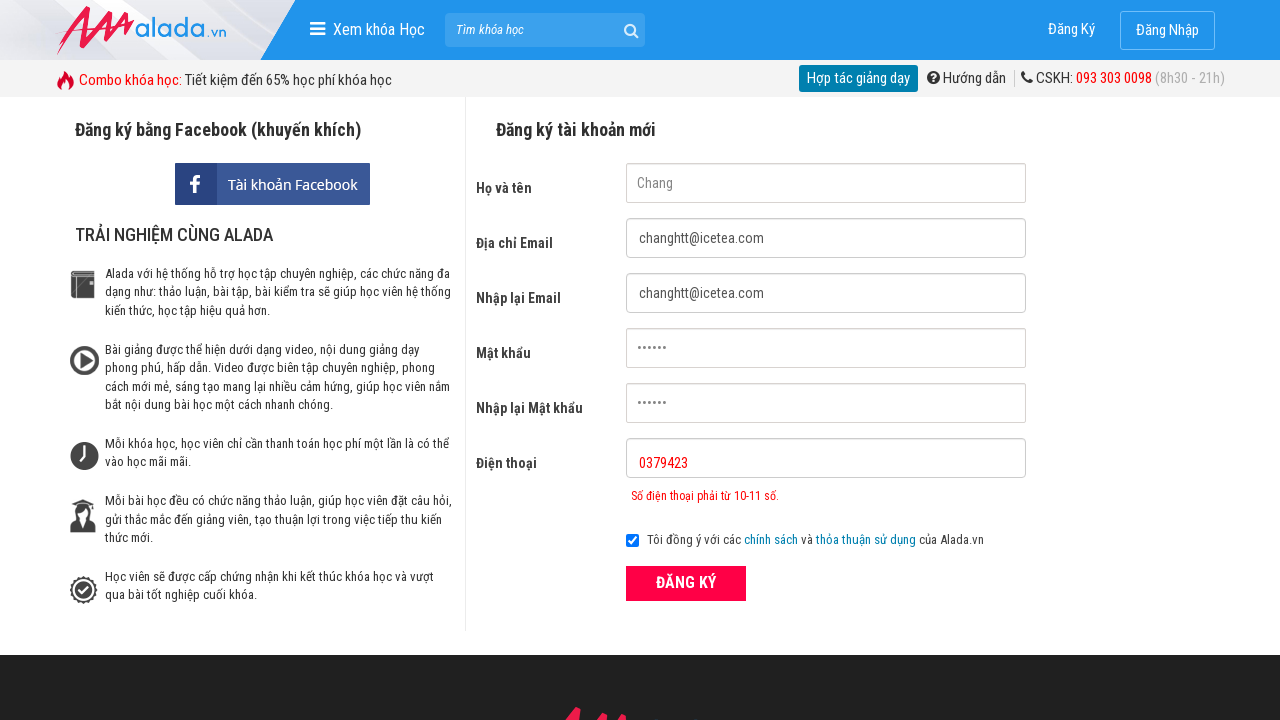

Verified phone number error message 'Số điện thoại phải từ 10-11 số.' is displayed correctly
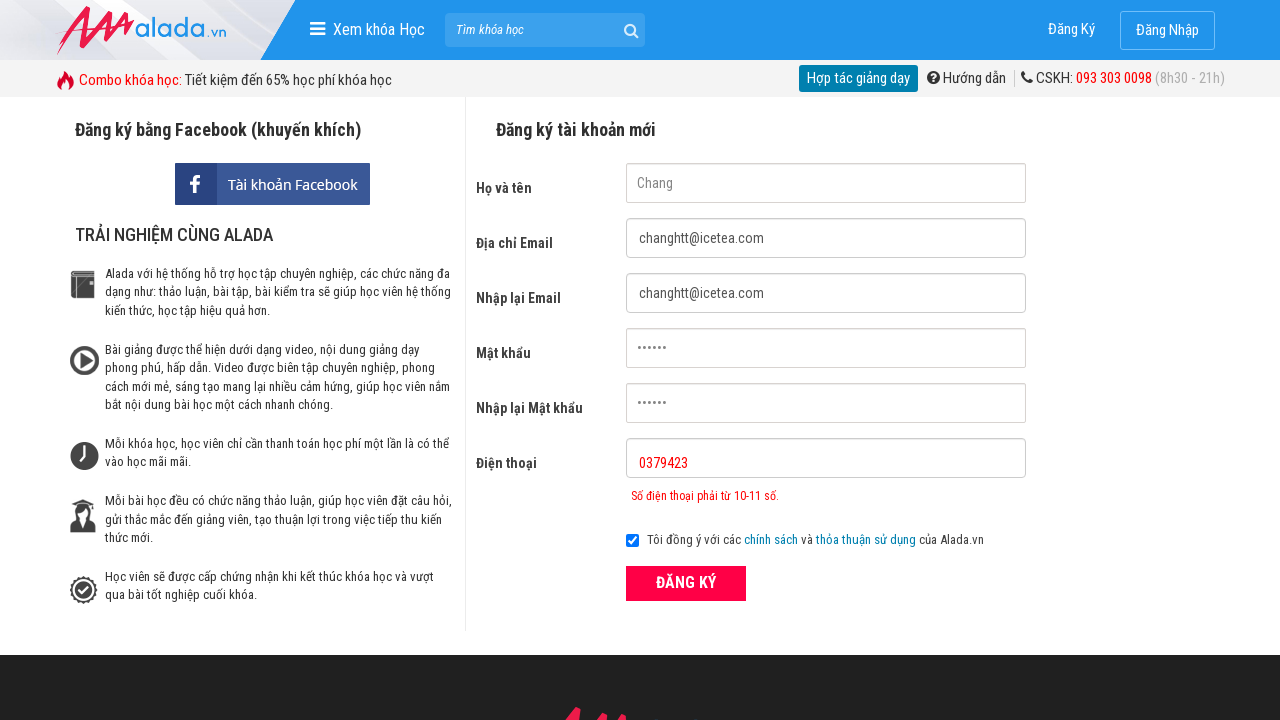

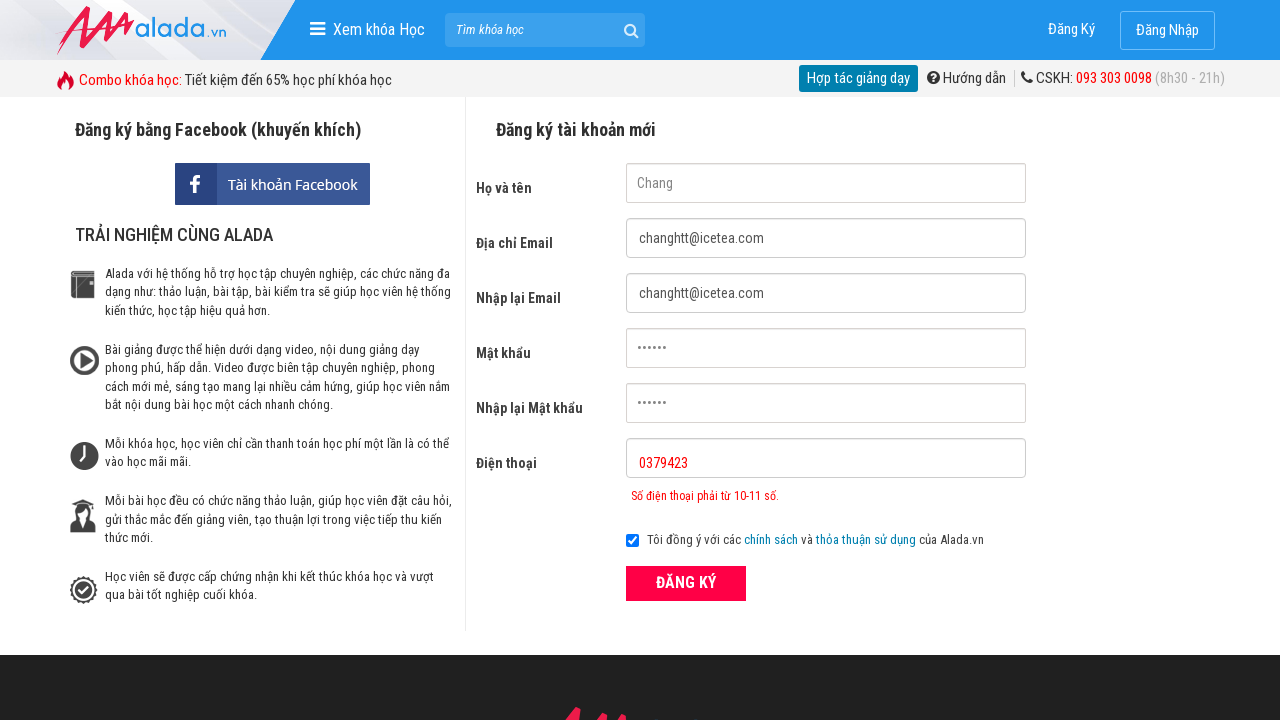